Tests wait conditions and drag-drop functionality with explicit waits before performing actions

Starting URL: https://demo.automationtesting.in/Dynamic.html

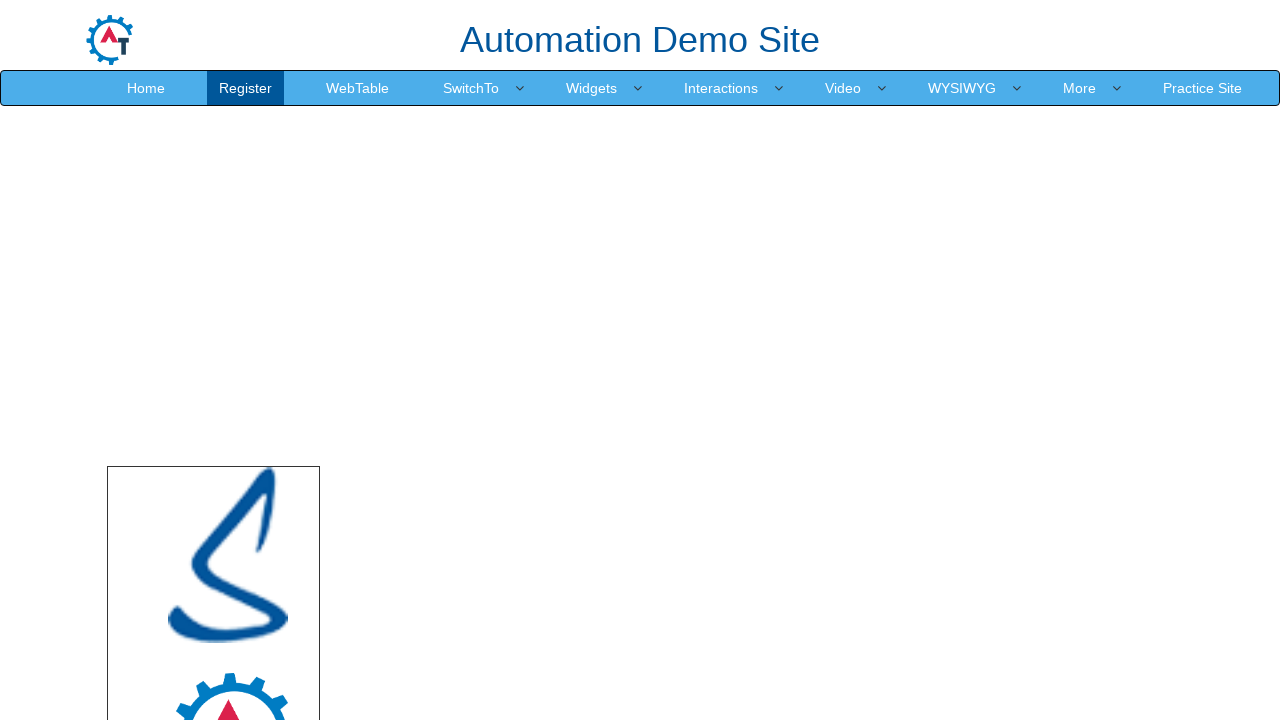

Set viewport size to 1920x1080
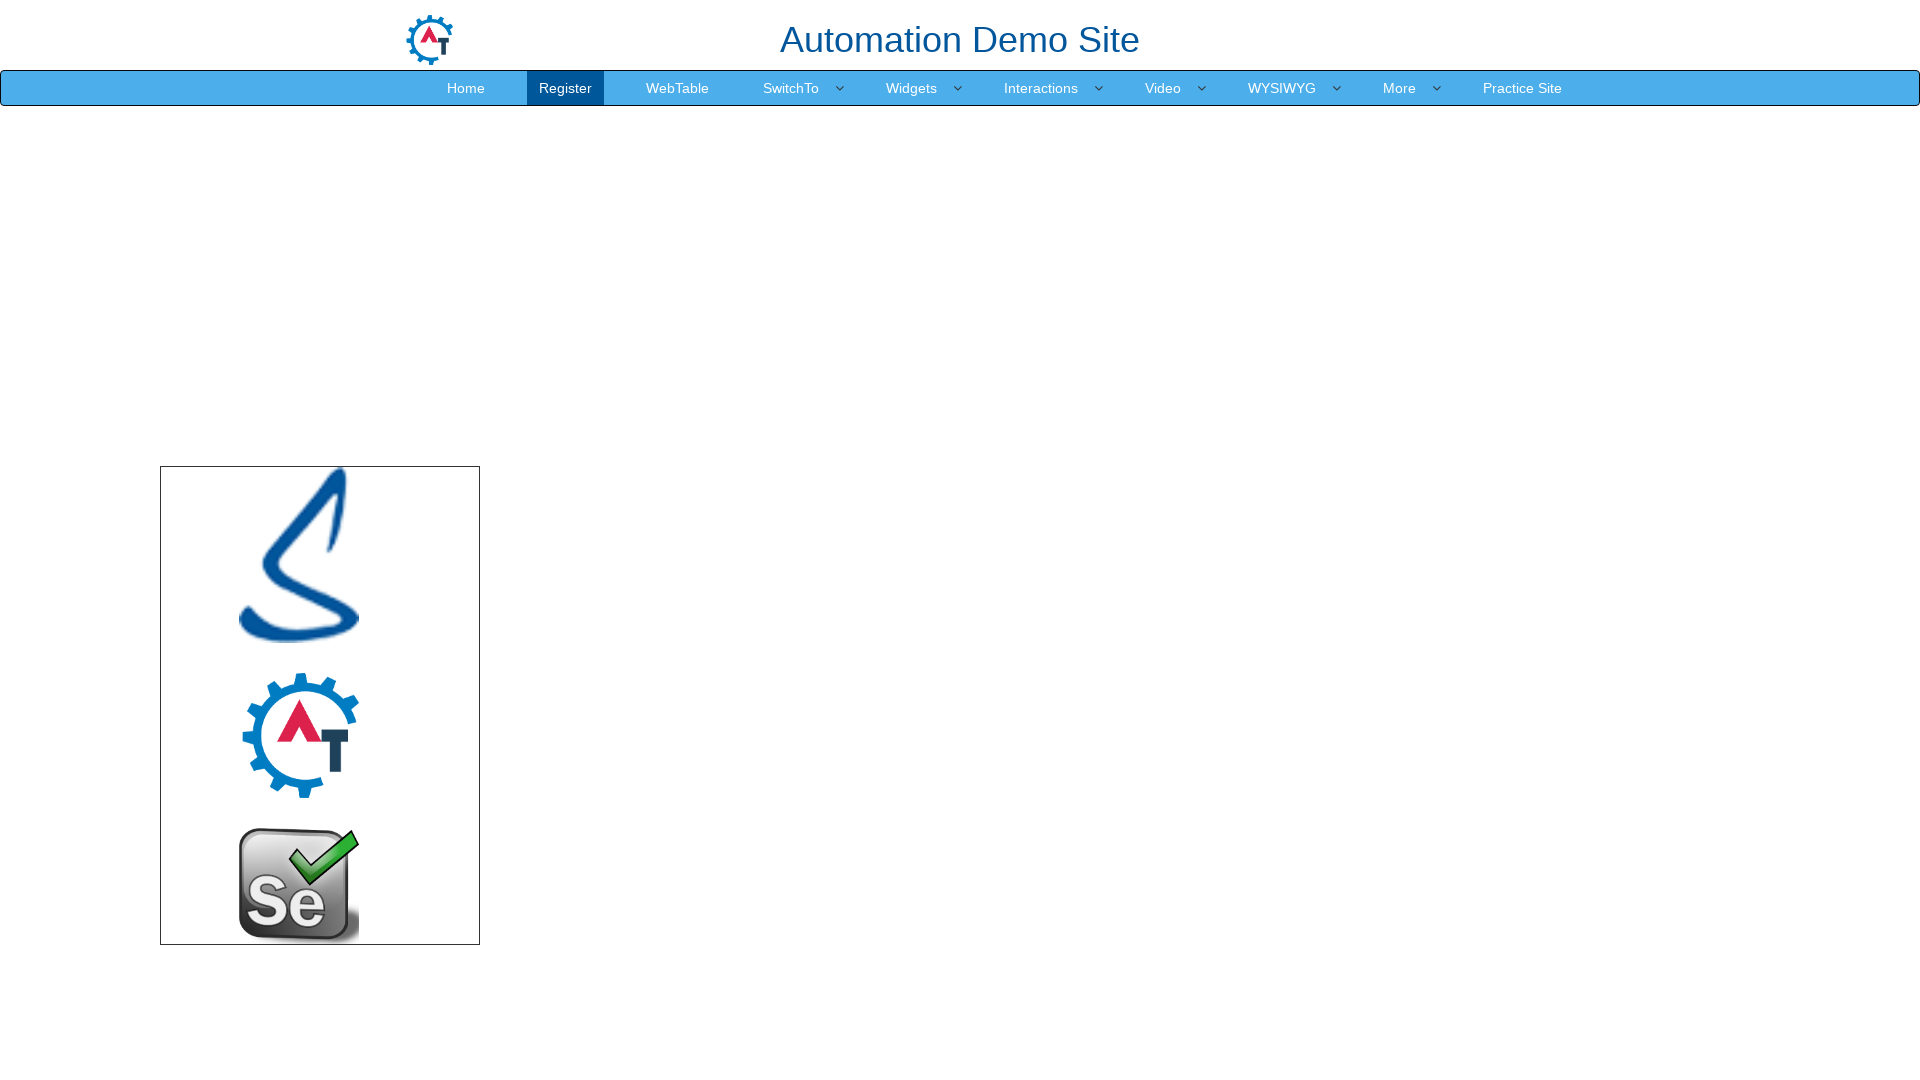

Drop area became visible
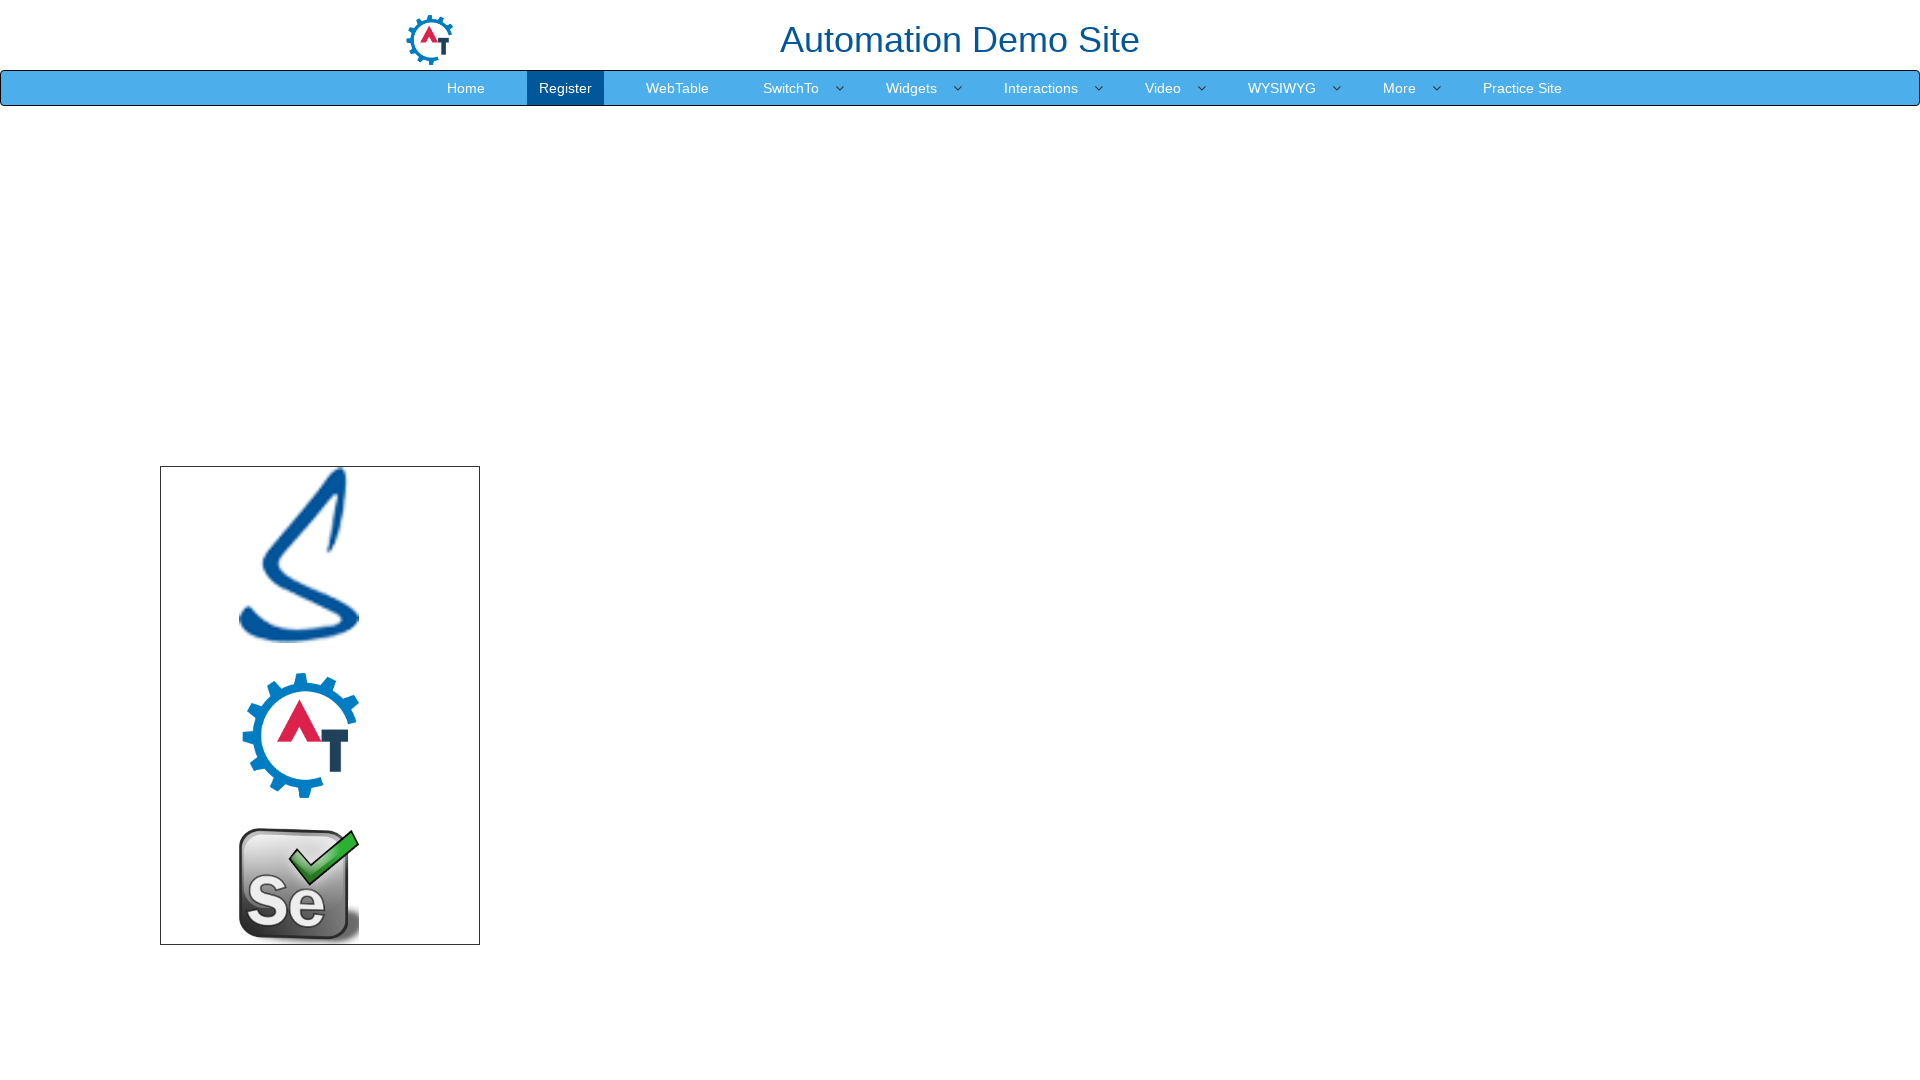

Located source image element (logo.png)
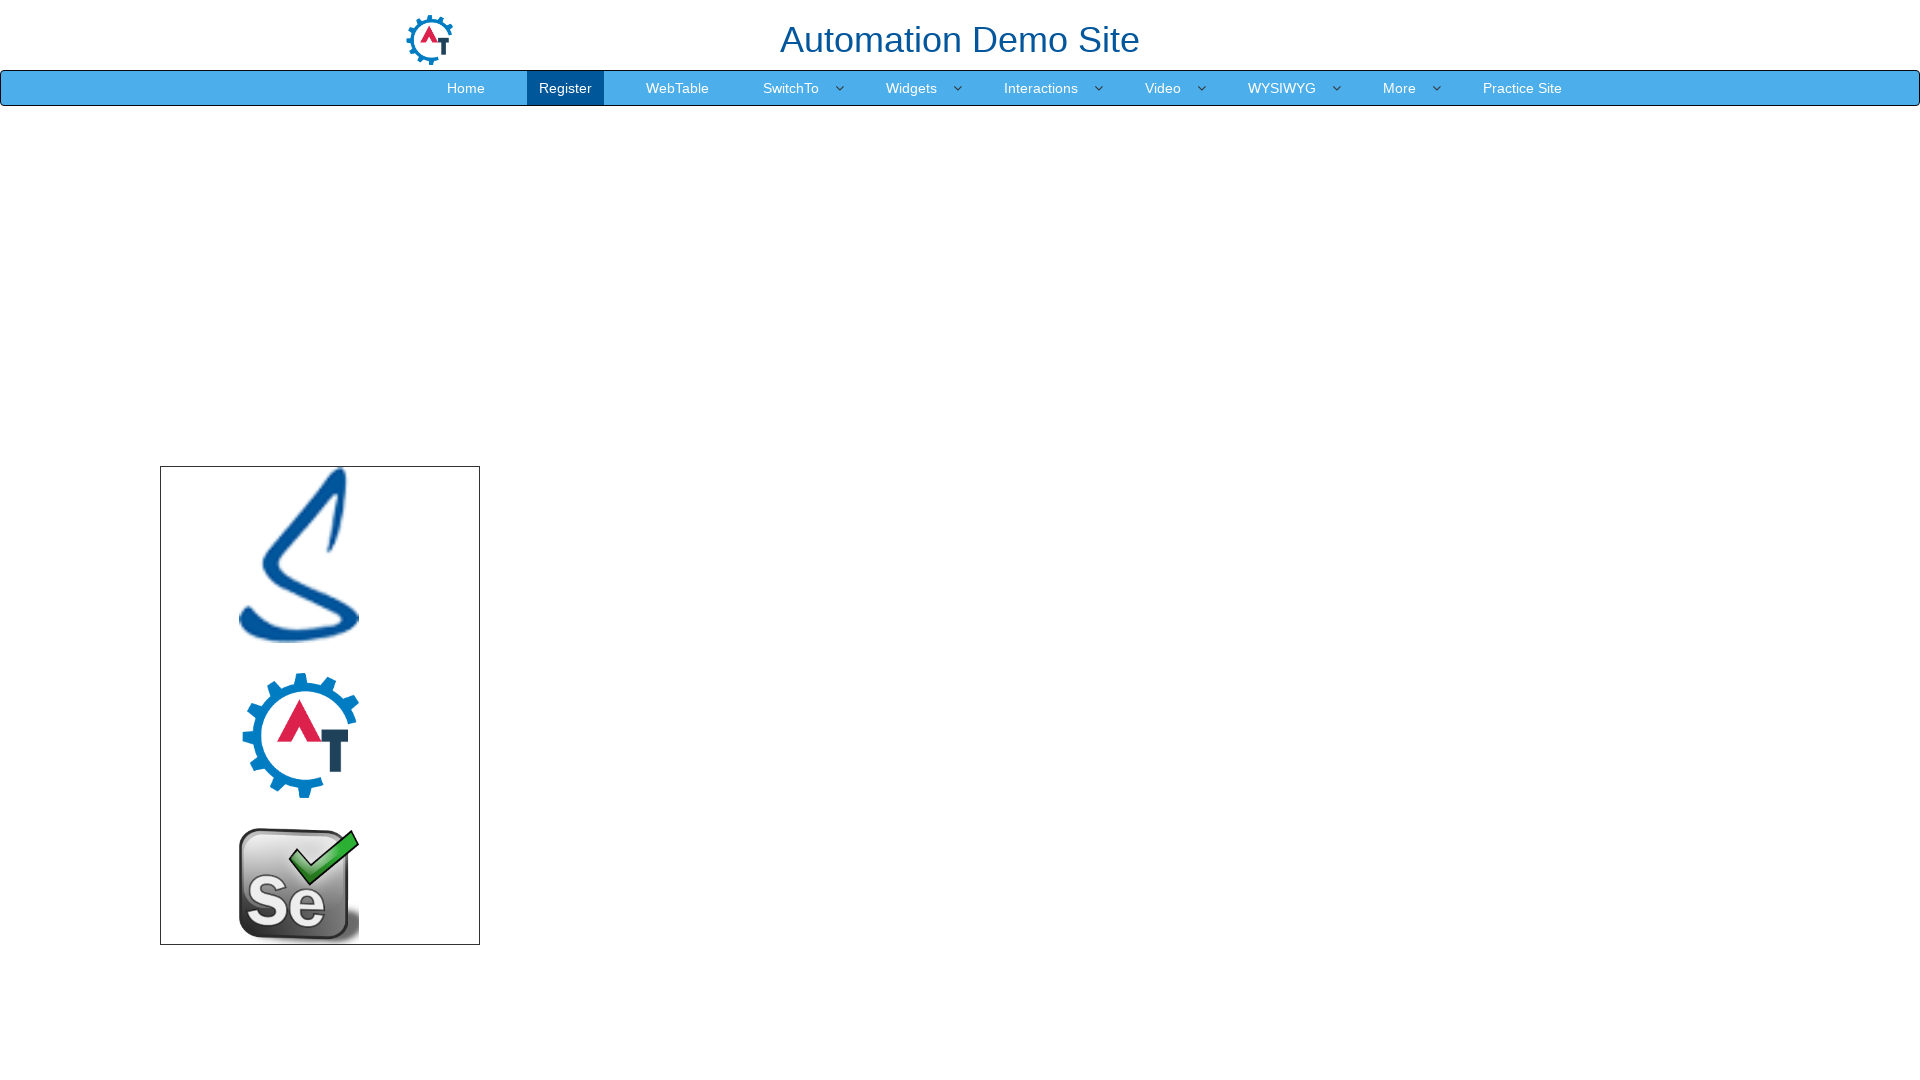

Located target drop area element
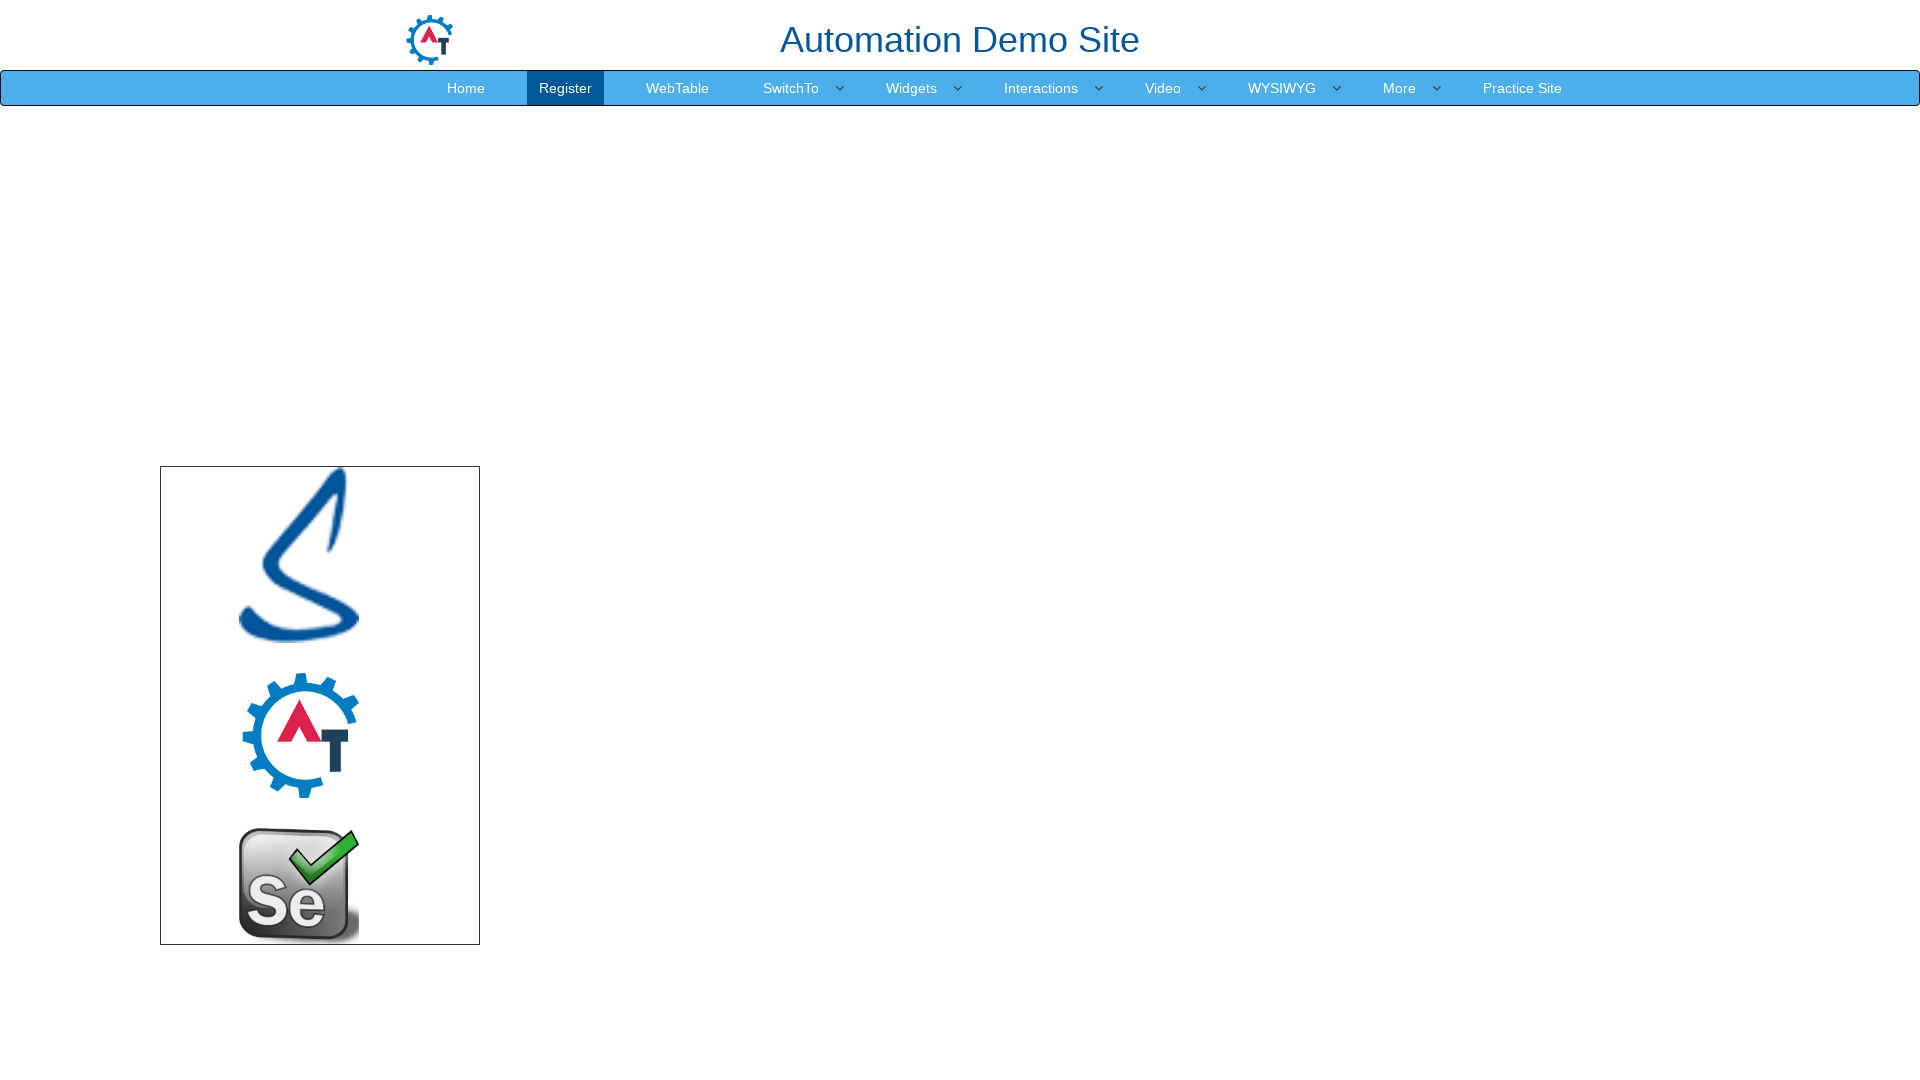

Dragged logo image to drop area at (1120, 651)
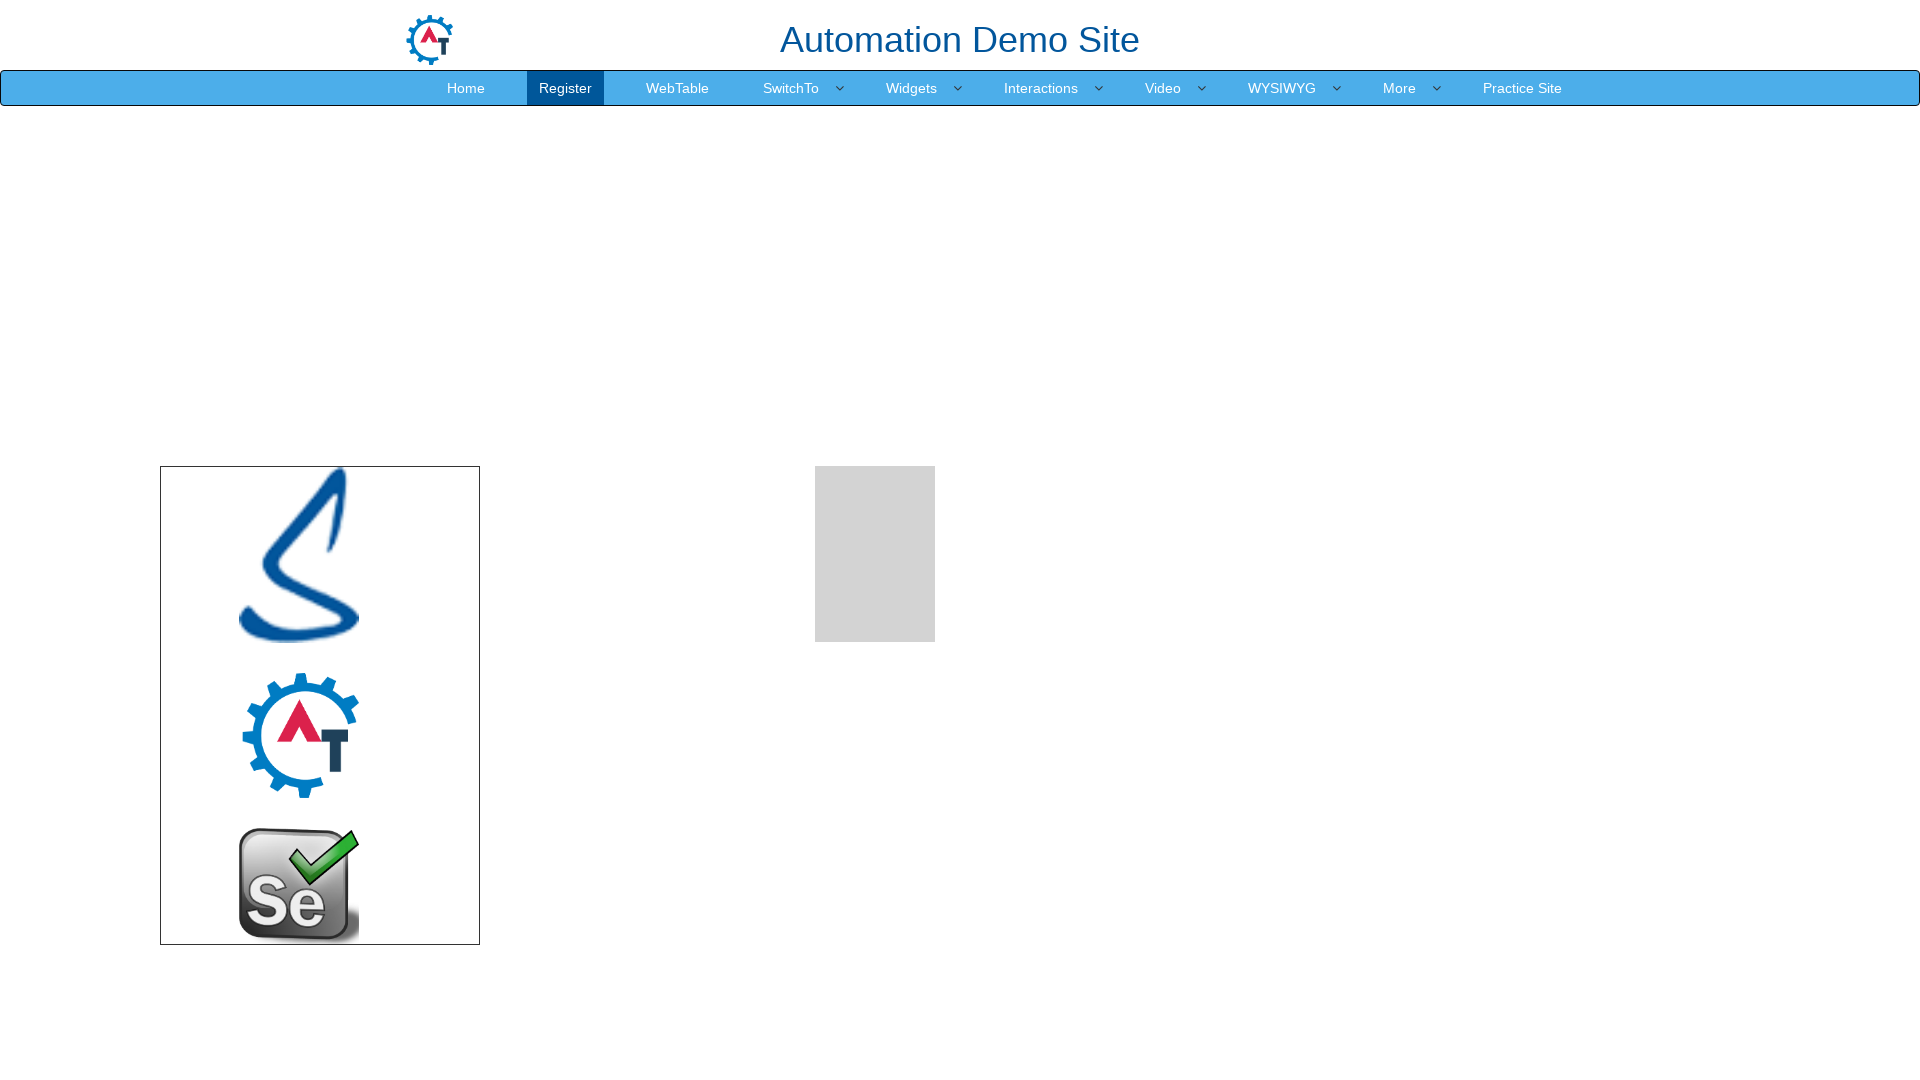

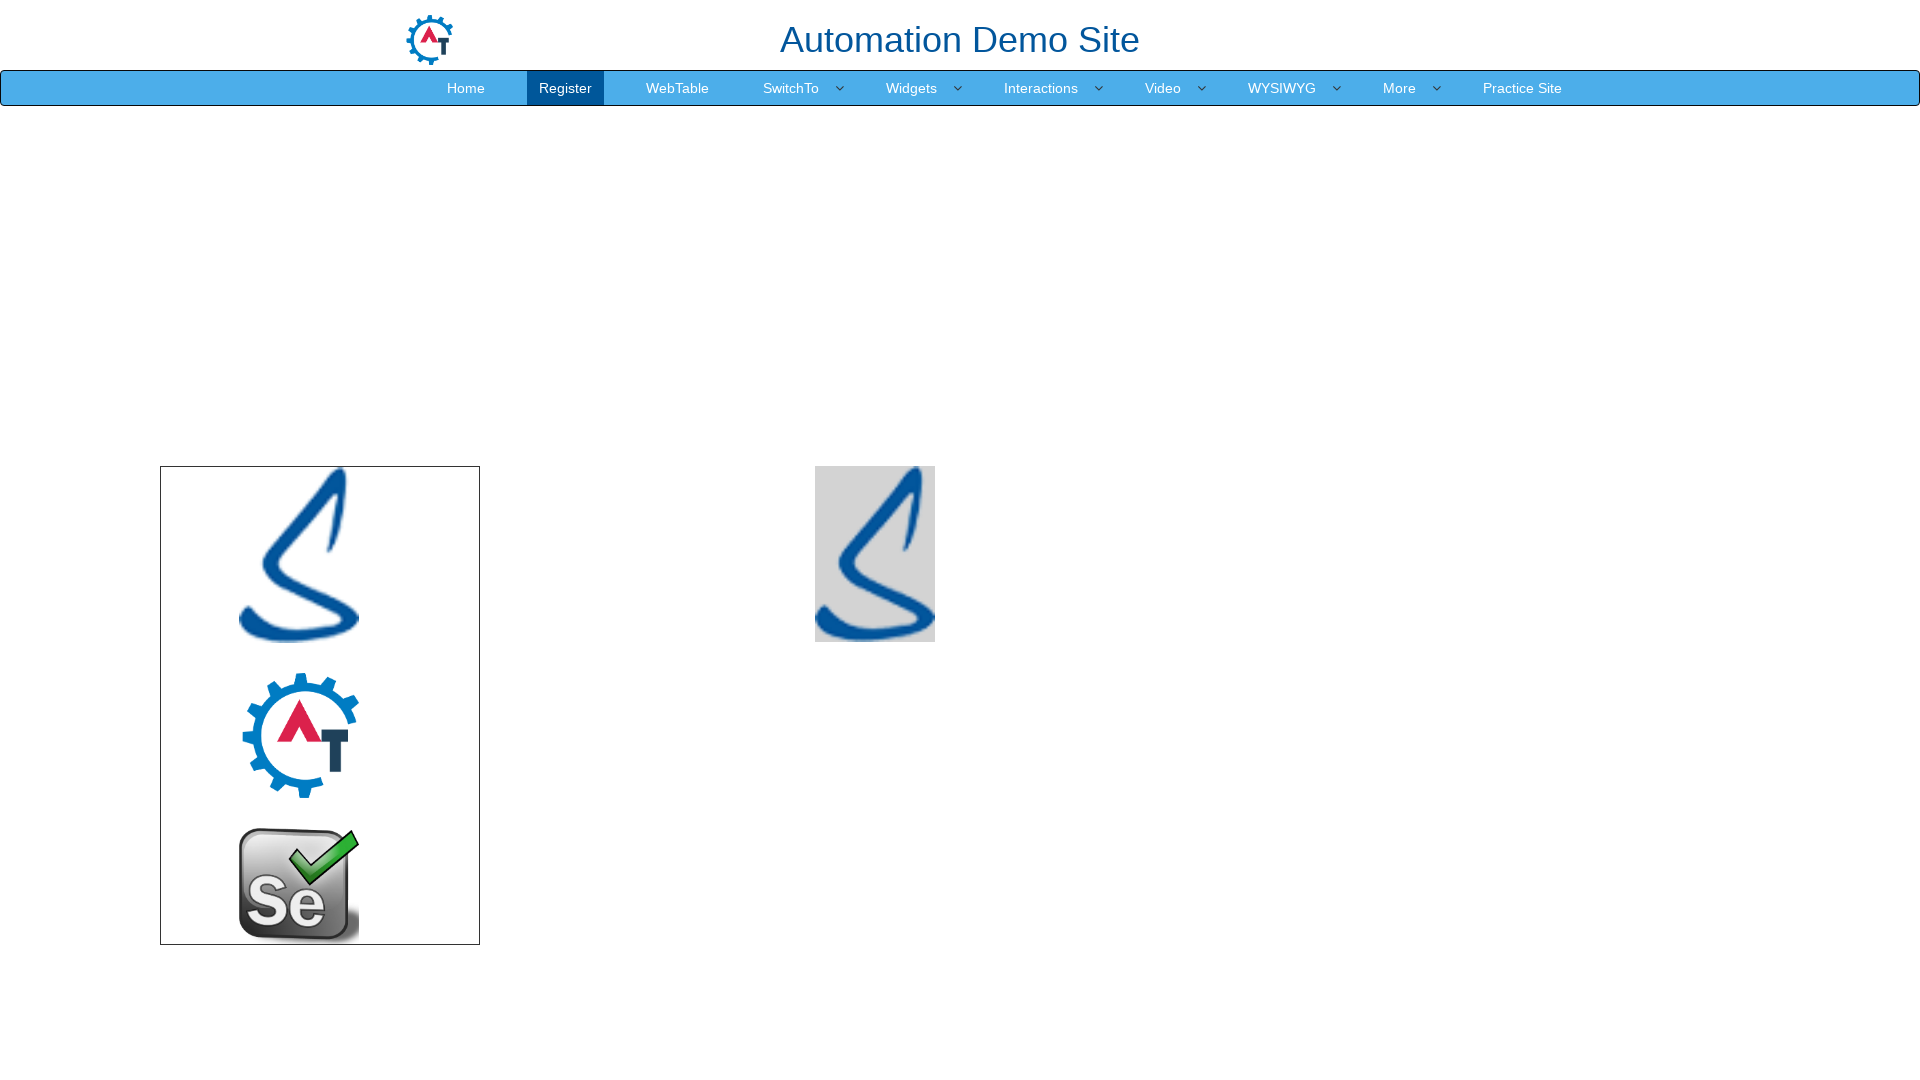